Tests navigation to the Horizontal Slider page by clicking the link and verifying the page title is displayed correctly.

Starting URL: https://the-internet.herokuapp.com/

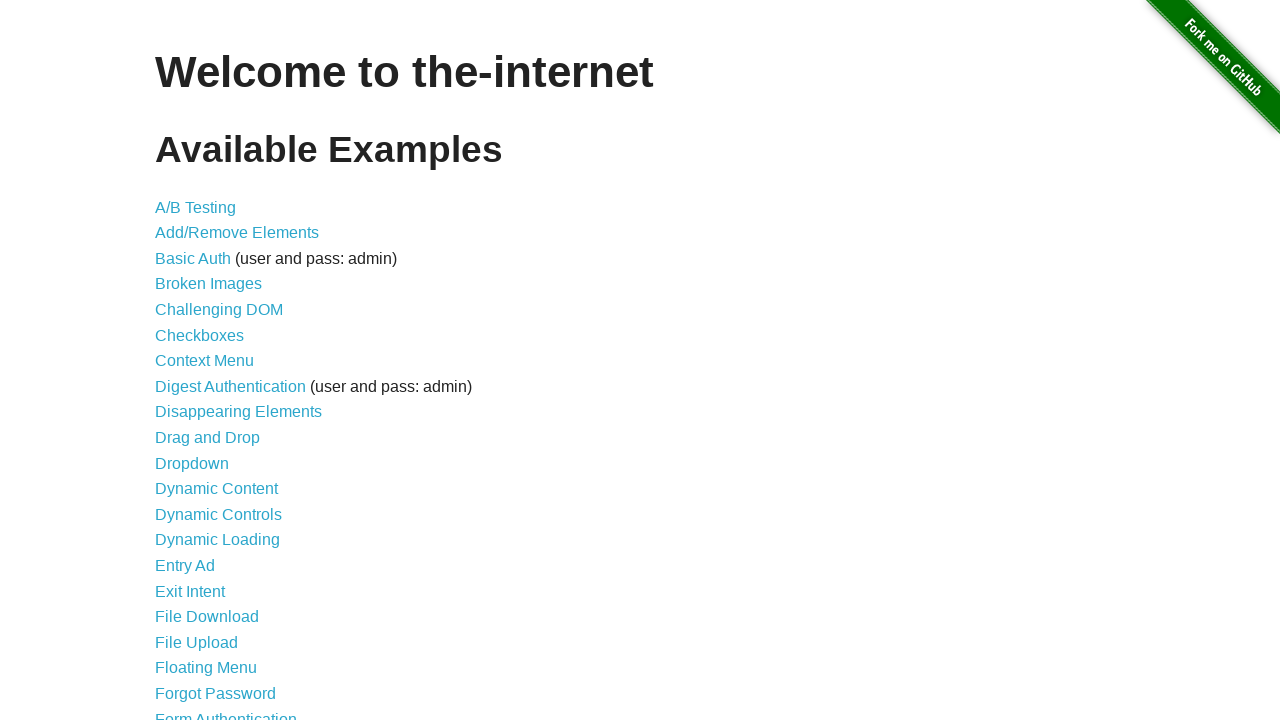

Waited for Horizontal Slider link to be present in DOM
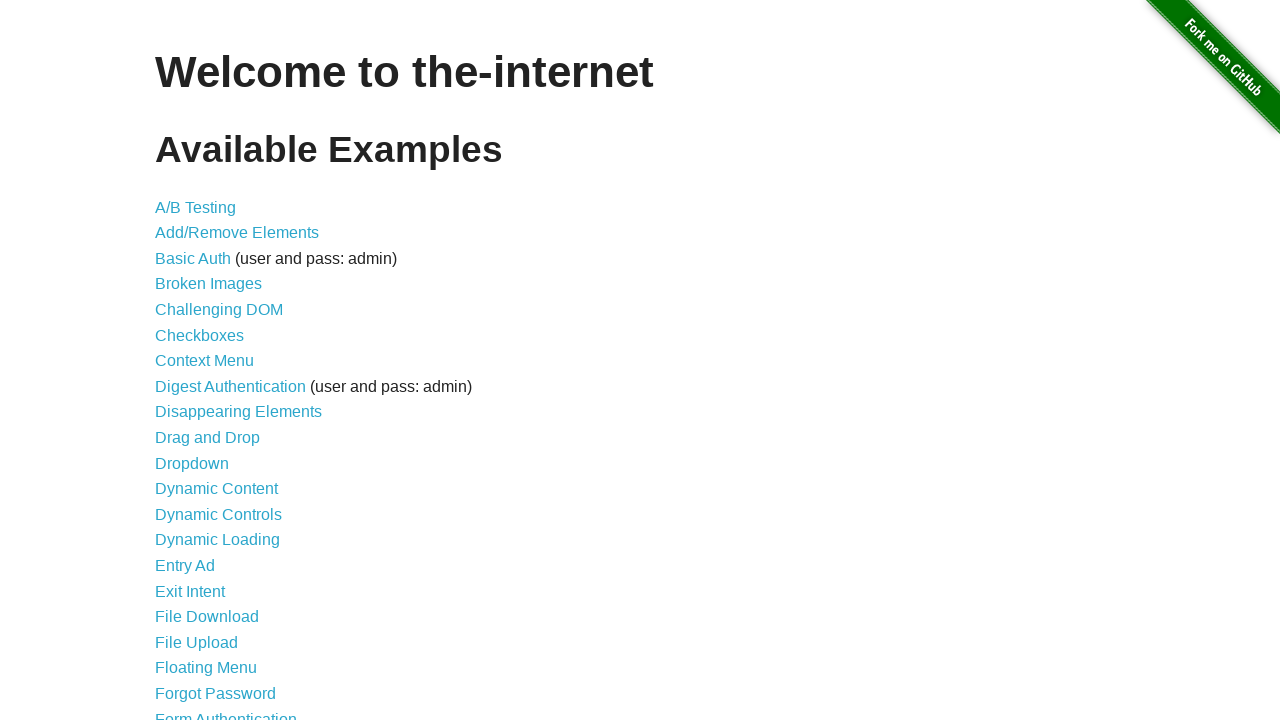

Clicked the Horizontal Slider link at (214, 361) on xpath=//a[@href='/horizontal_slider']
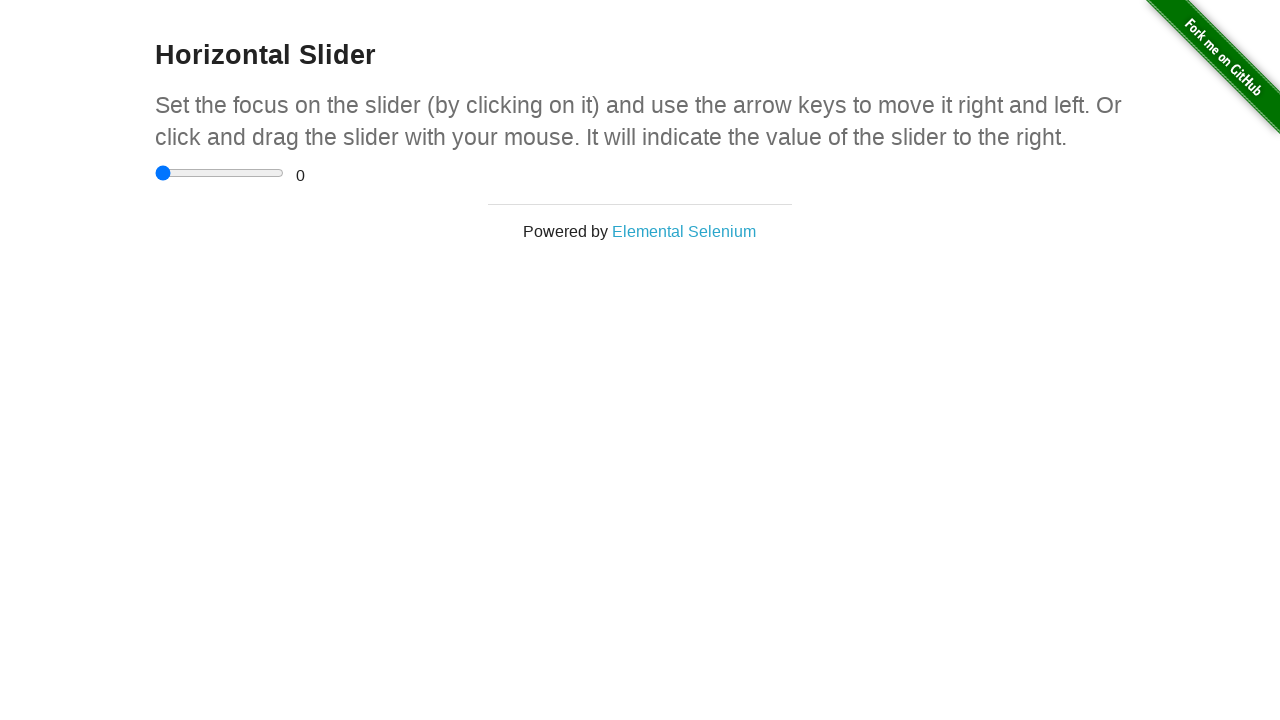

Located the Horizontal Slider page heading element
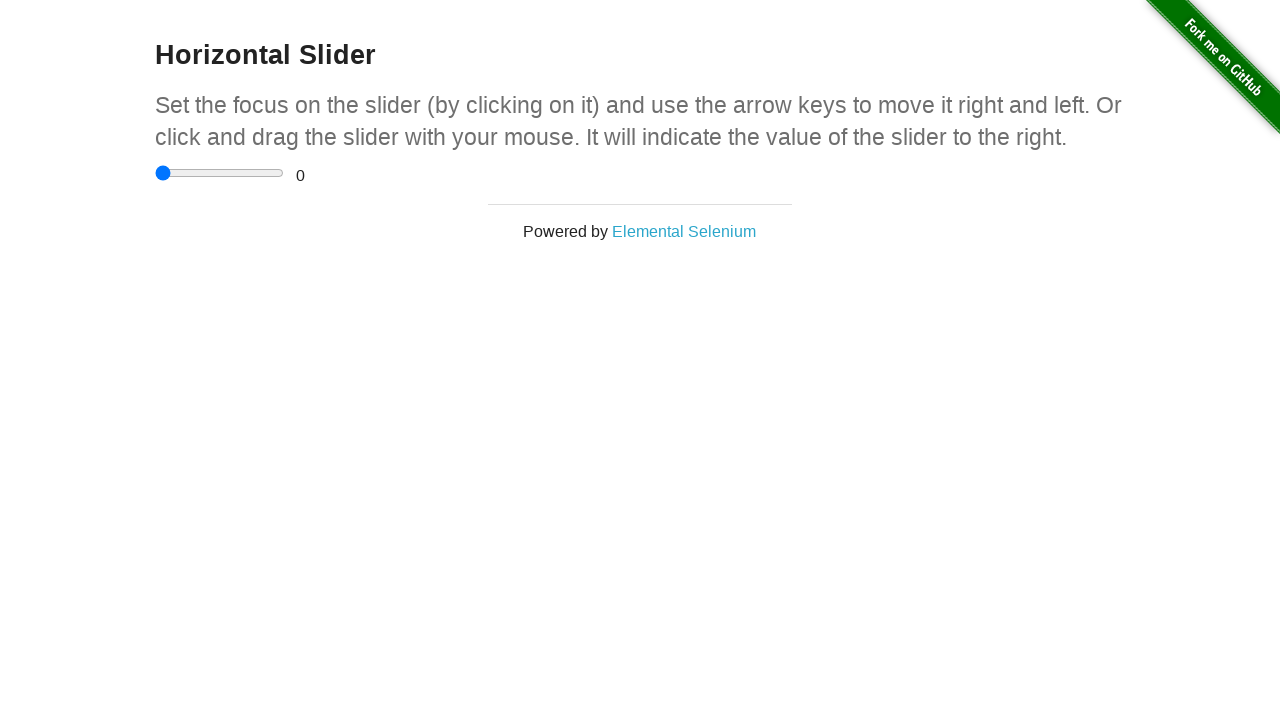

Verified Horizontal Slider page title is displayed correctly
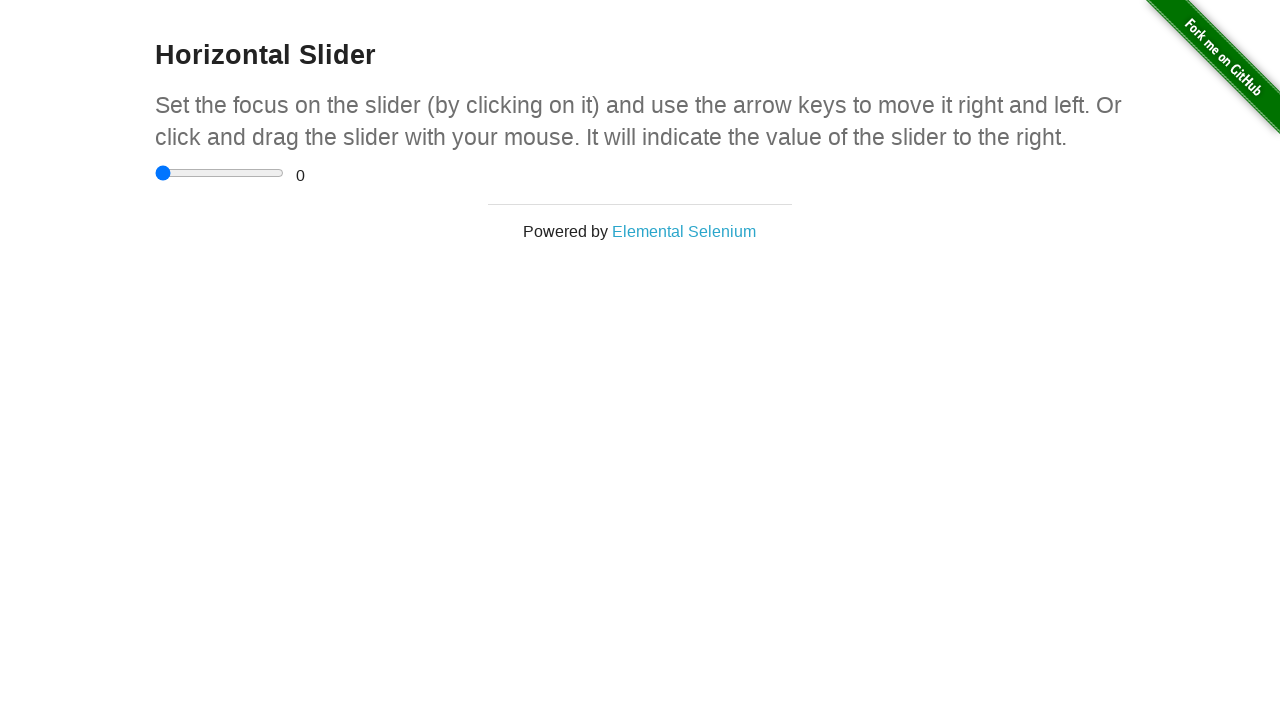

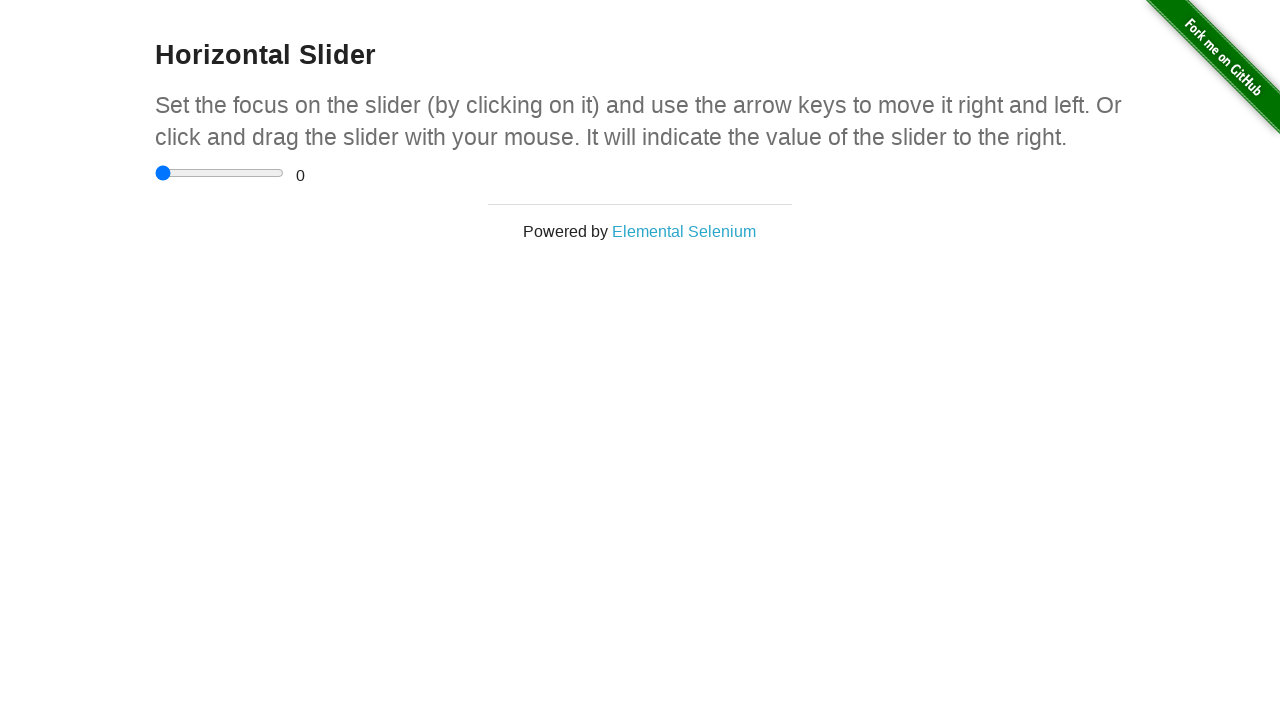